Tests dynamic loading functionality by clicking a start button and verifying that "Hello World!" text appears after a loading animation completes

Starting URL: https://automationfc.github.io/dynamic-loading/

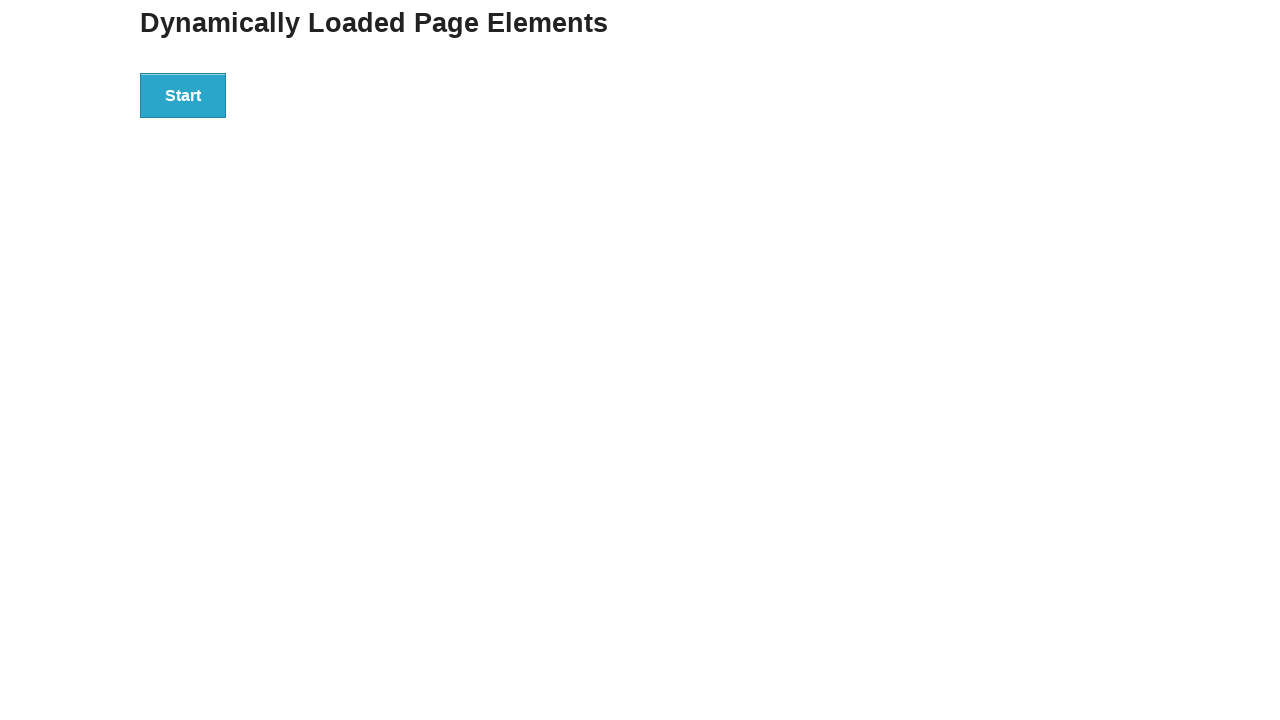

Waited for start button to be clickable
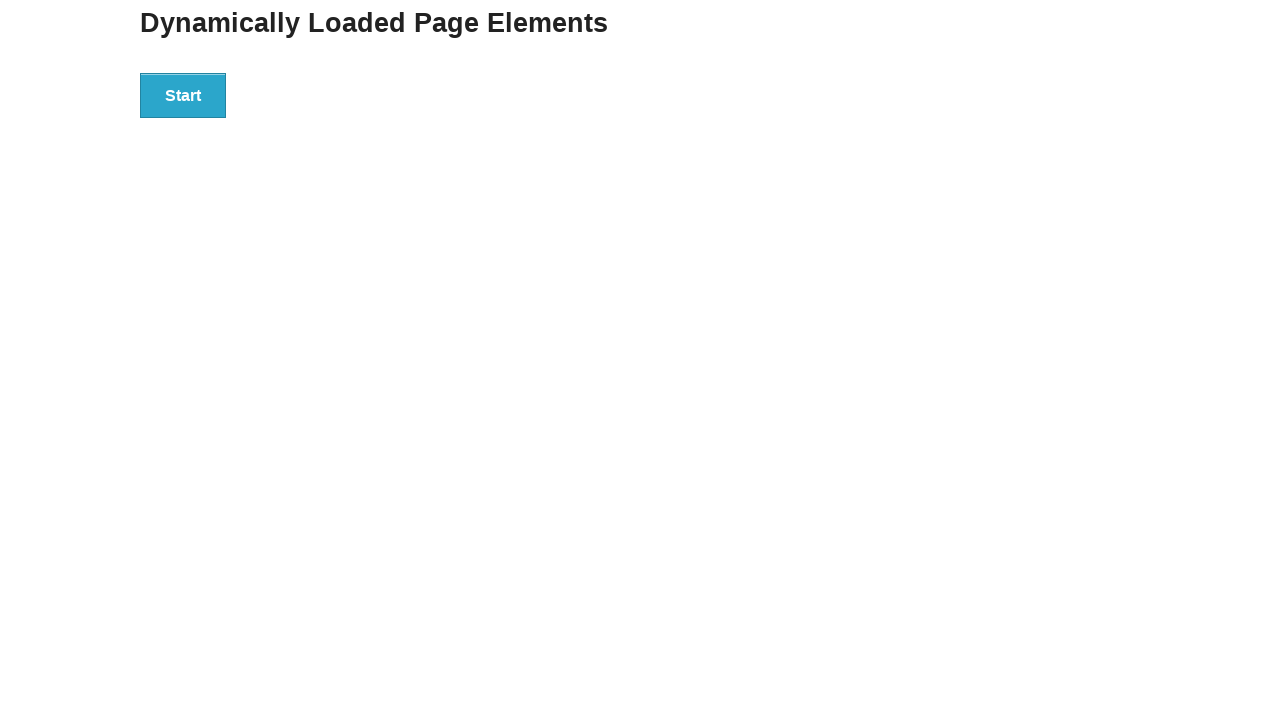

Clicked the start button at (183, 95) on div#start button
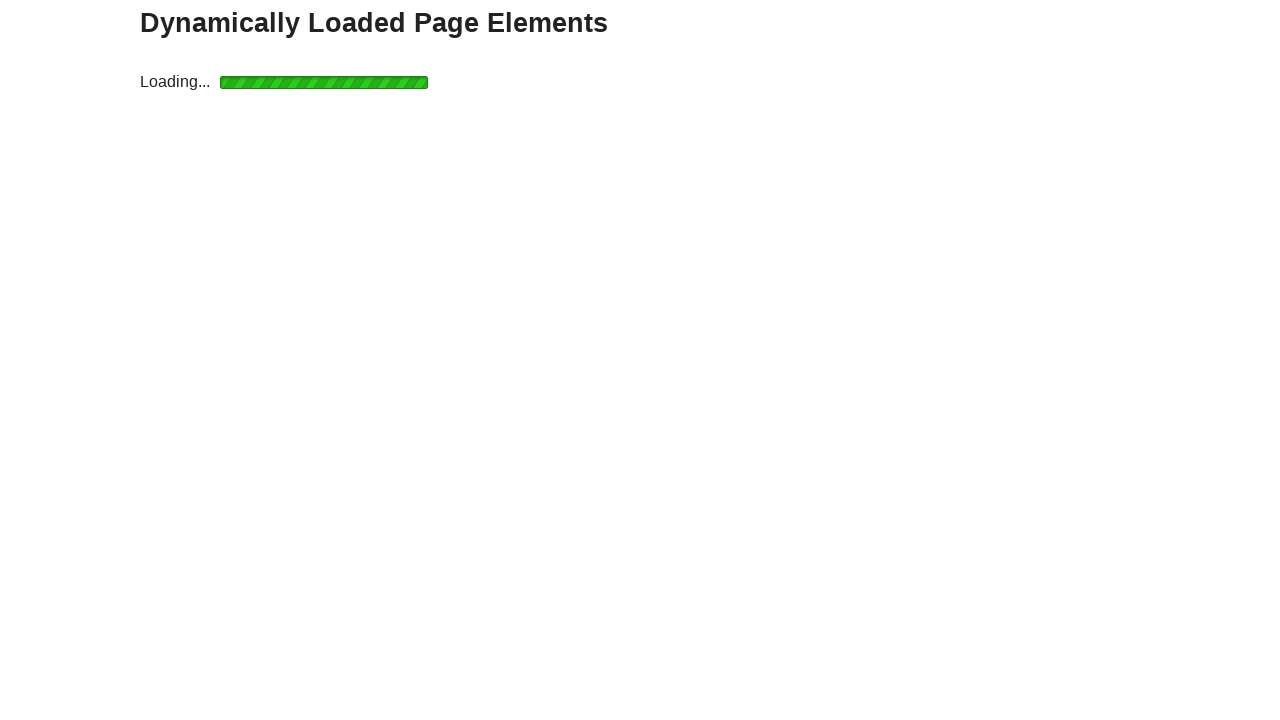

Loading animation completed and disappeared
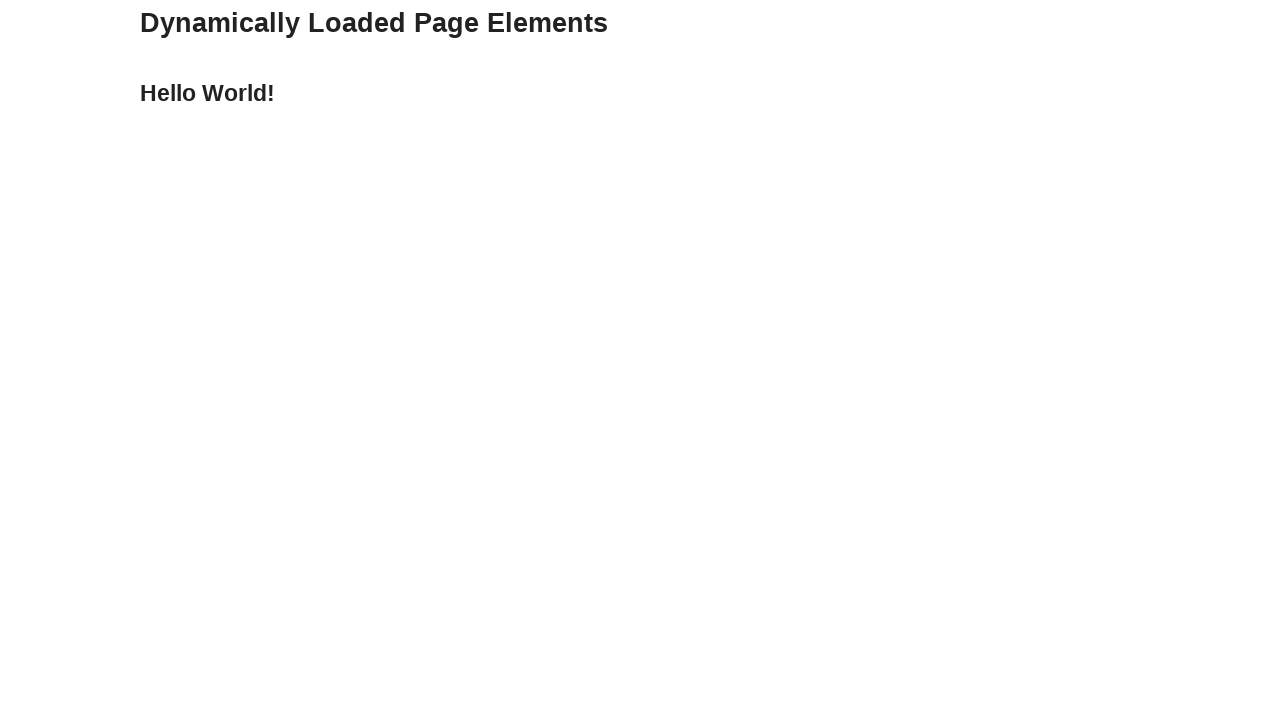

Waited for 'Hello World!' text to appear
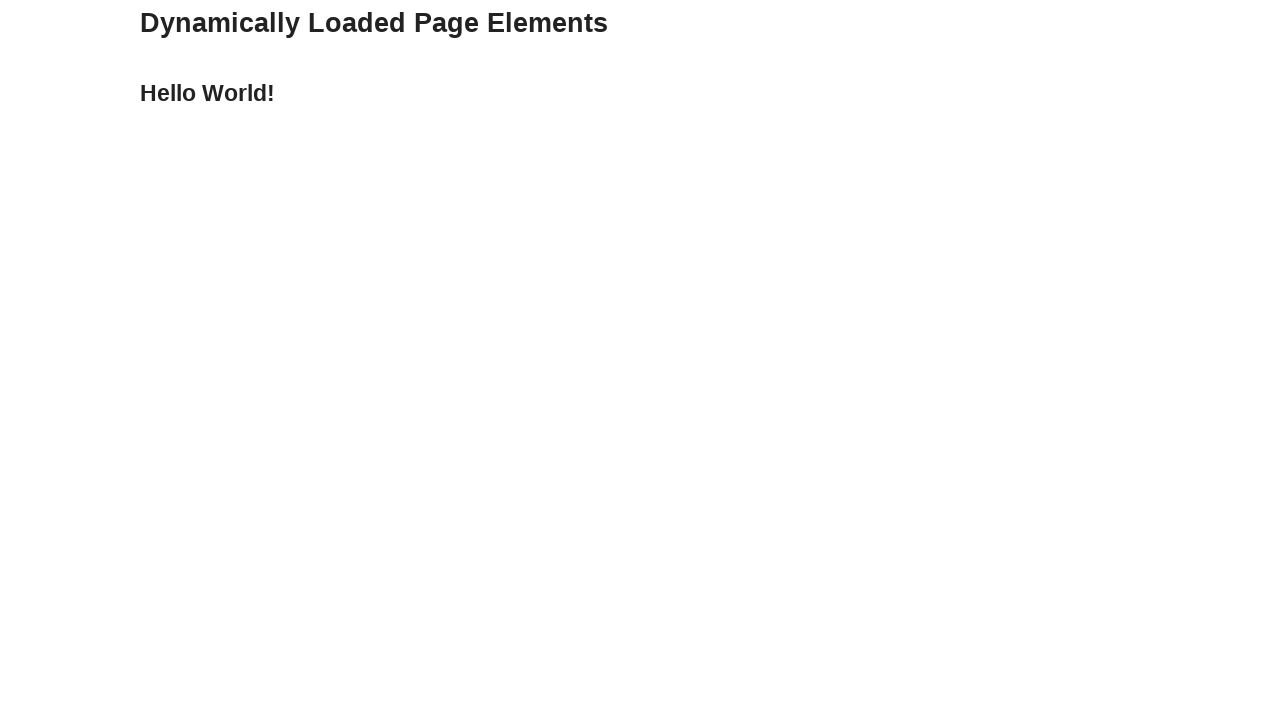

Retrieved 'Hello World!' text content
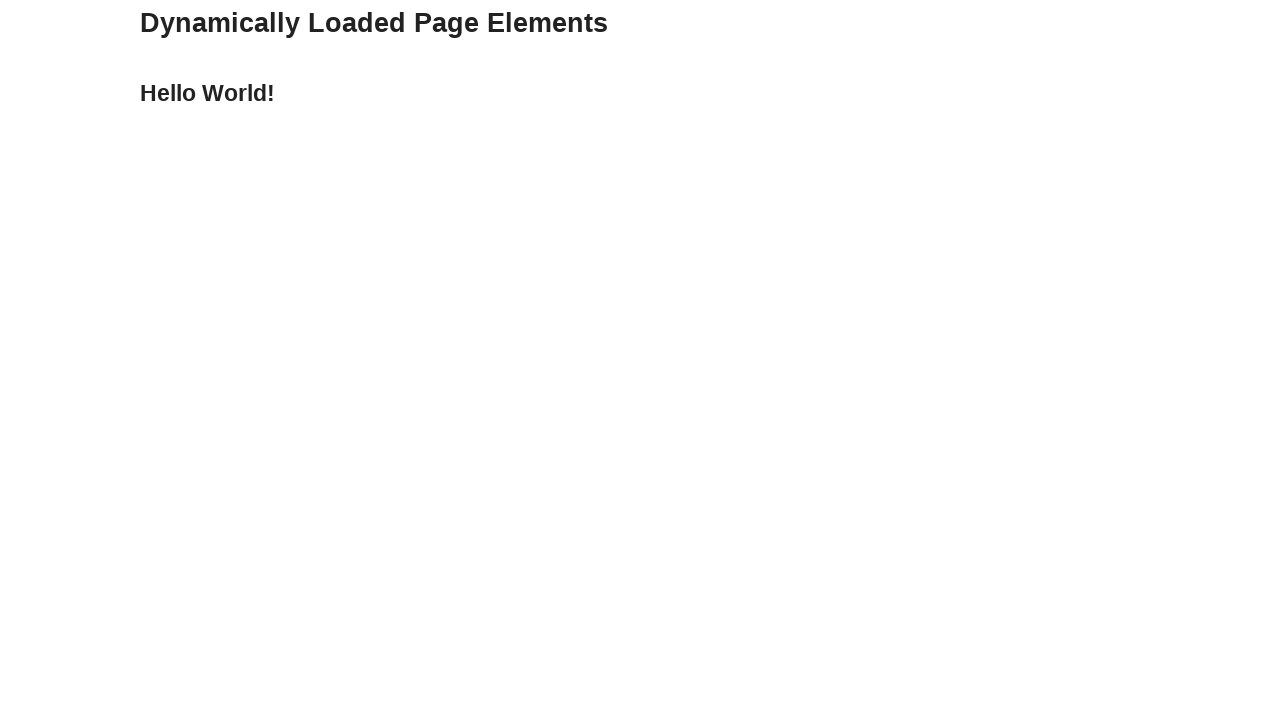

Verified that text content equals 'Hello World!'
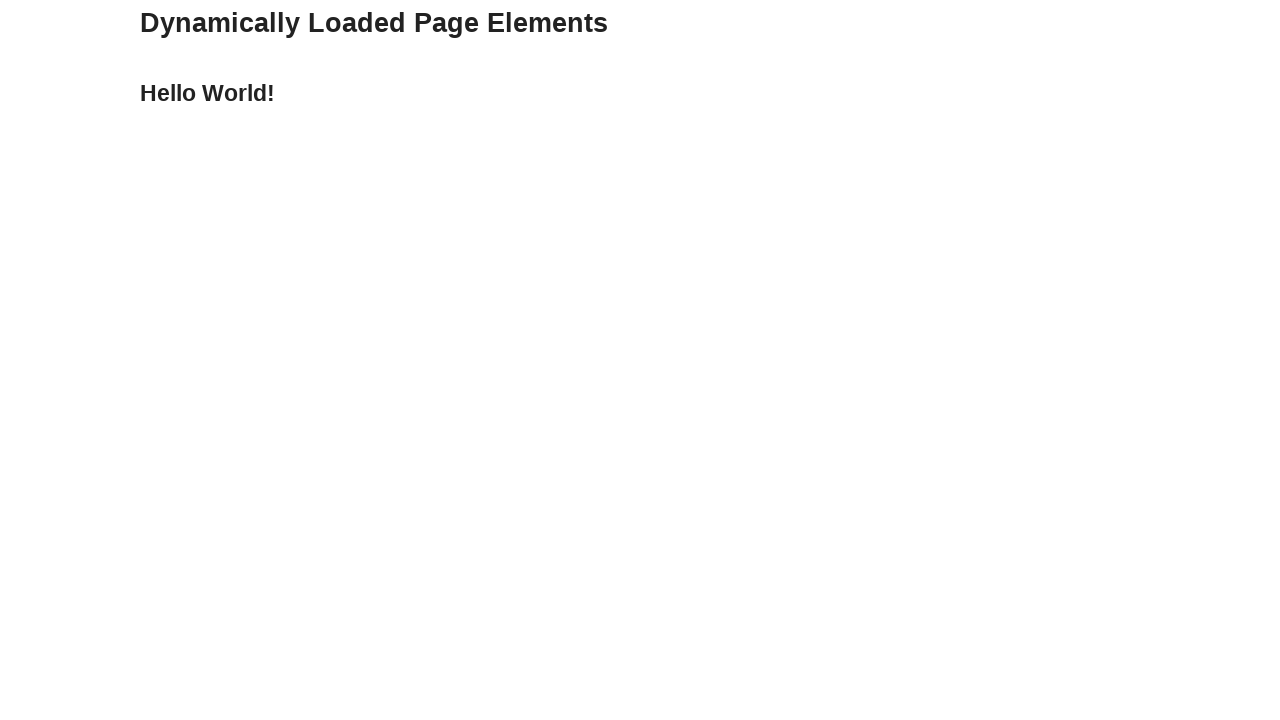

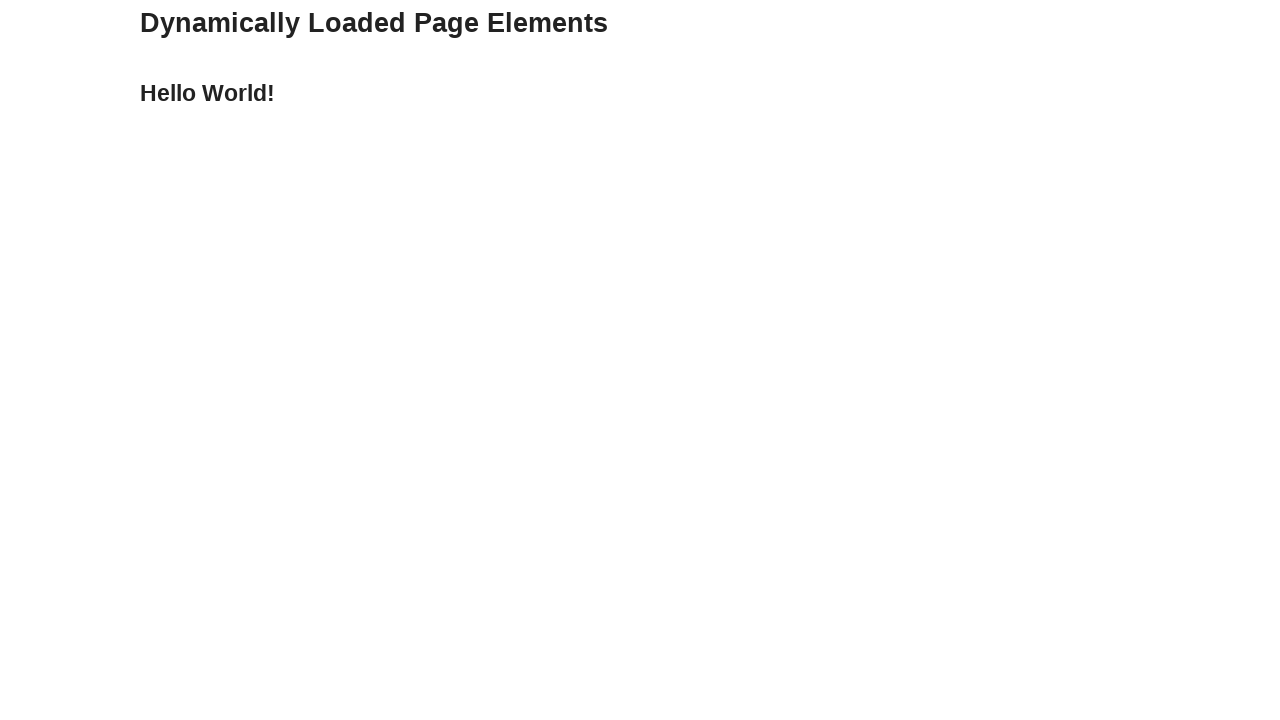